Tests displaying active (non-completed) items by clicking the Active filter link.

Starting URL: https://demo.playwright.dev/todomvc

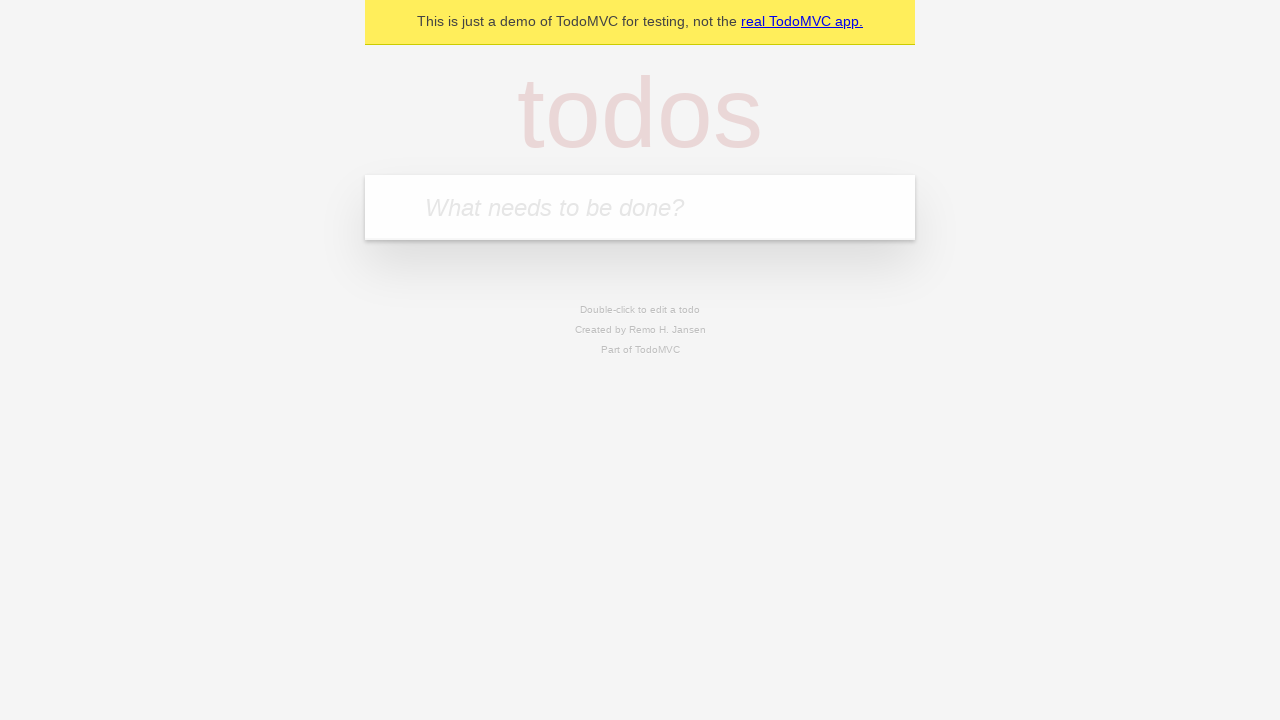

Filled todo input with 'buy some cheese' on internal:attr=[placeholder="What needs to be done?"i]
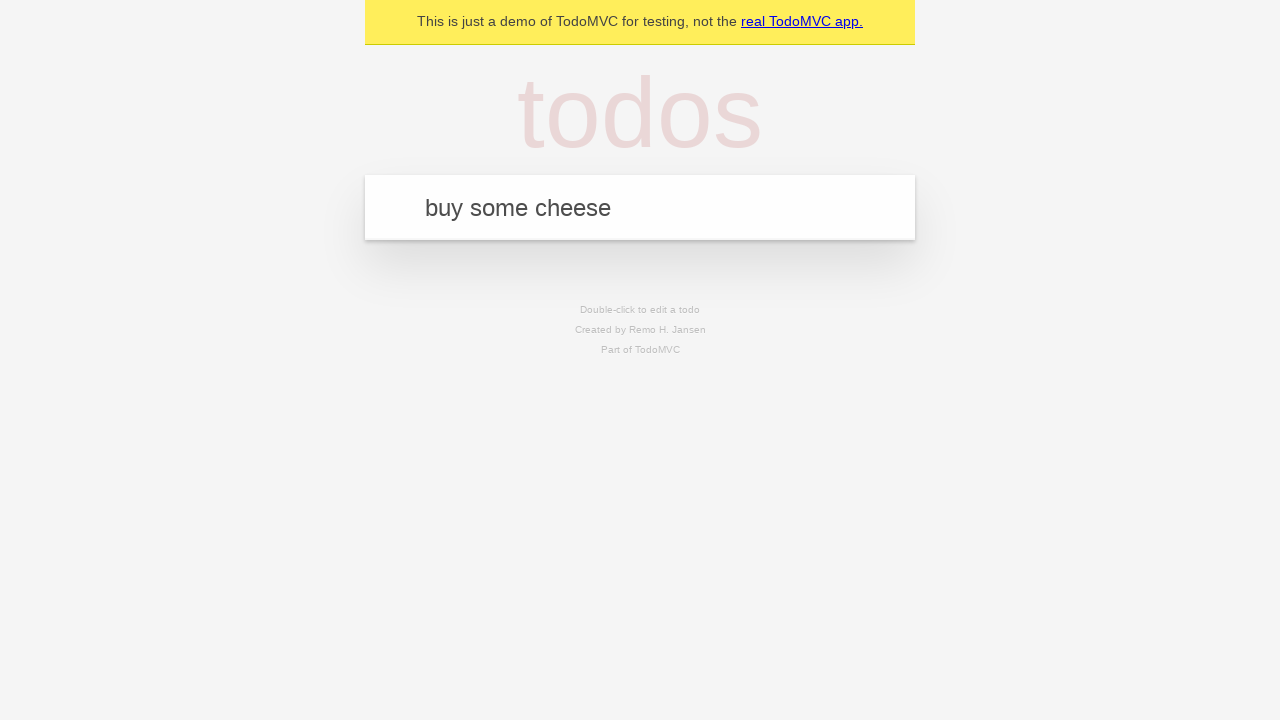

Pressed Enter to create first todo on internal:attr=[placeholder="What needs to be done?"i]
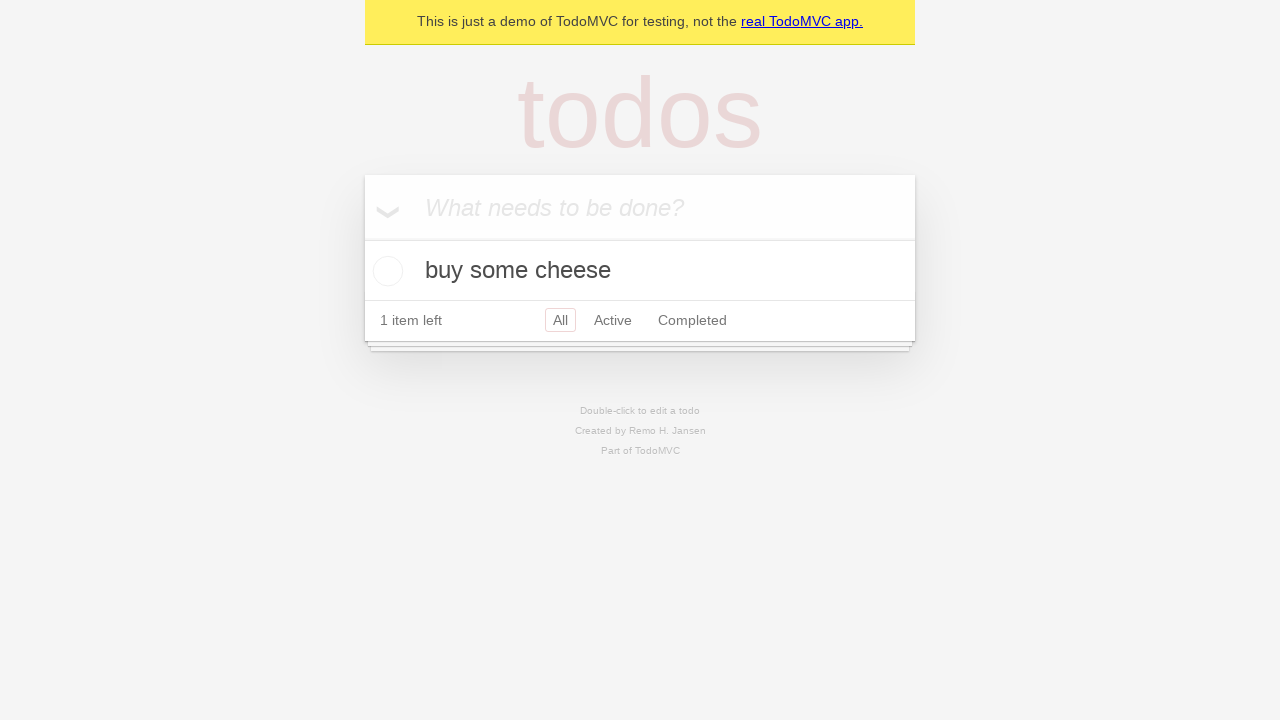

Filled todo input with 'feed the cat' on internal:attr=[placeholder="What needs to be done?"i]
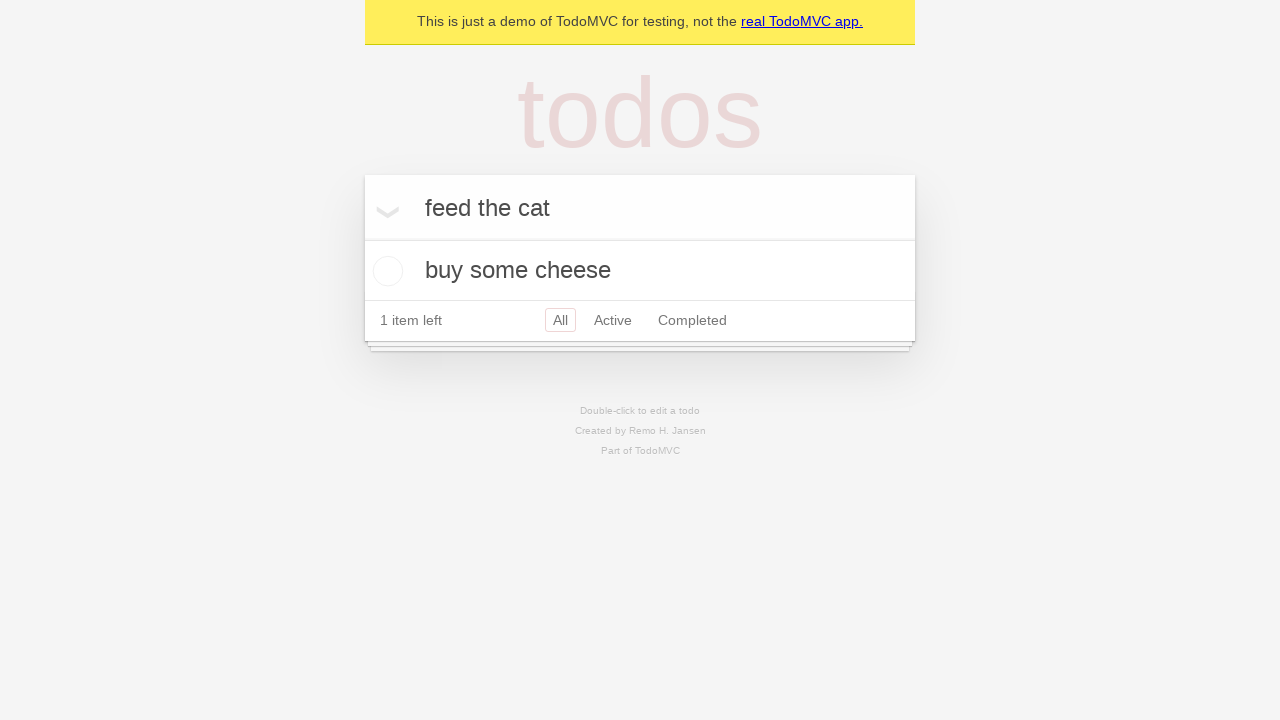

Pressed Enter to create second todo on internal:attr=[placeholder="What needs to be done?"i]
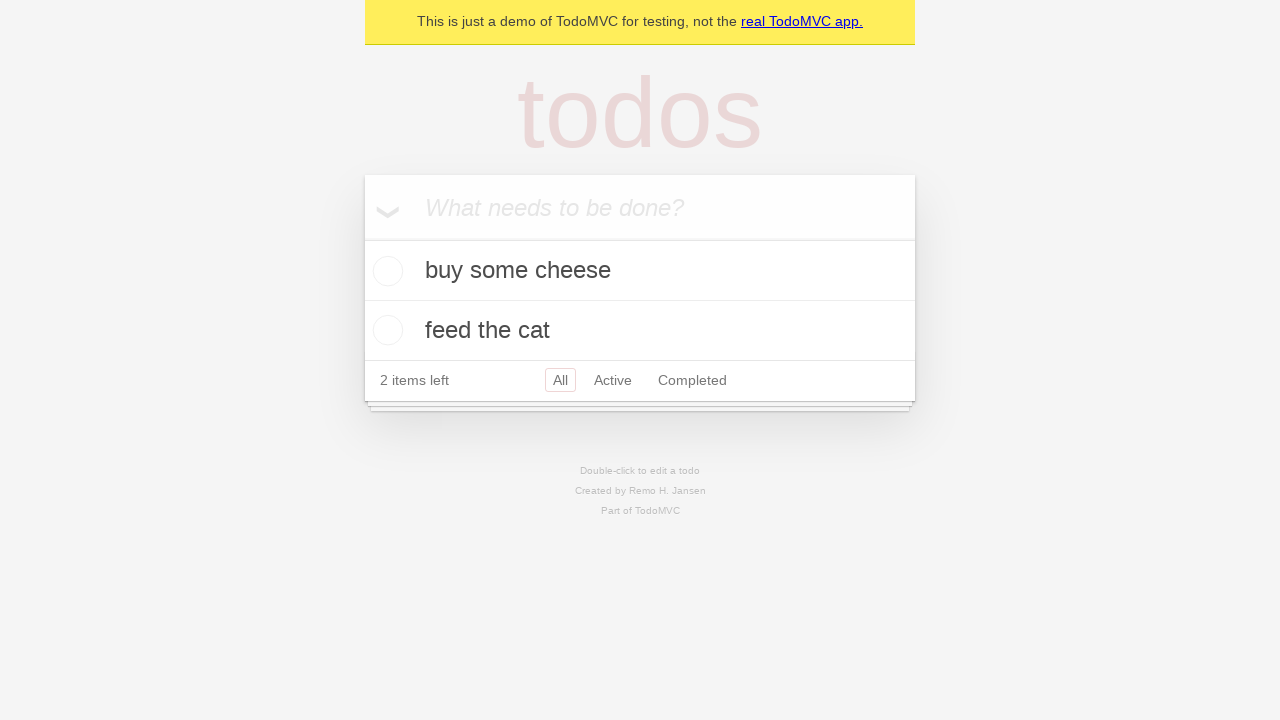

Filled todo input with 'book a doctors appointment' on internal:attr=[placeholder="What needs to be done?"i]
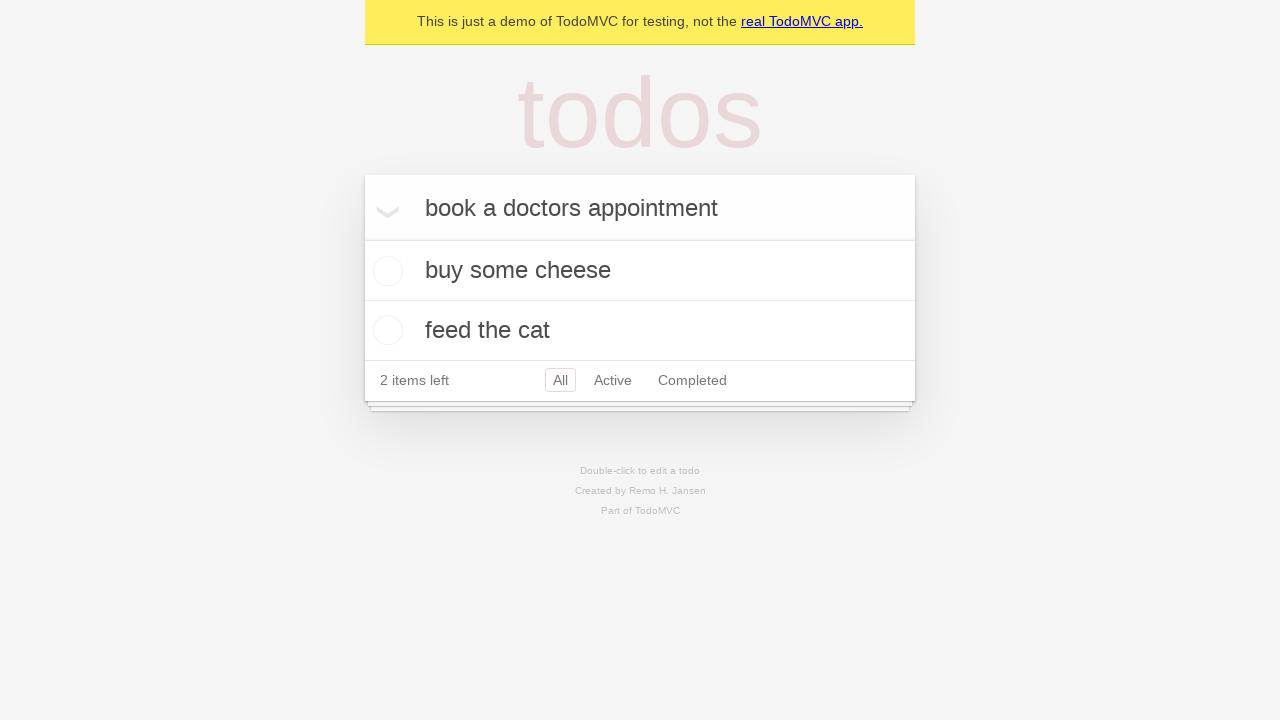

Pressed Enter to create third todo on internal:attr=[placeholder="What needs to be done?"i]
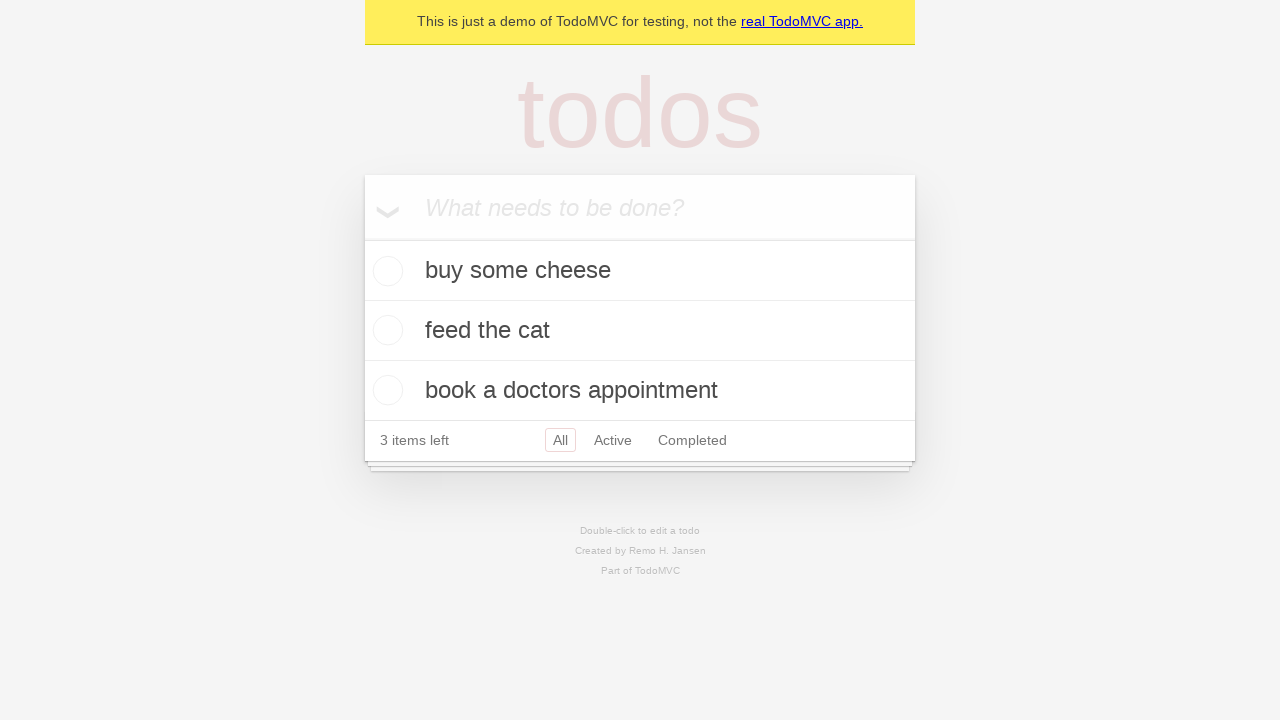

Checked the second todo item (feed the cat) at (385, 330) on internal:testid=[data-testid="todo-item"s] >> nth=1 >> internal:role=checkbox
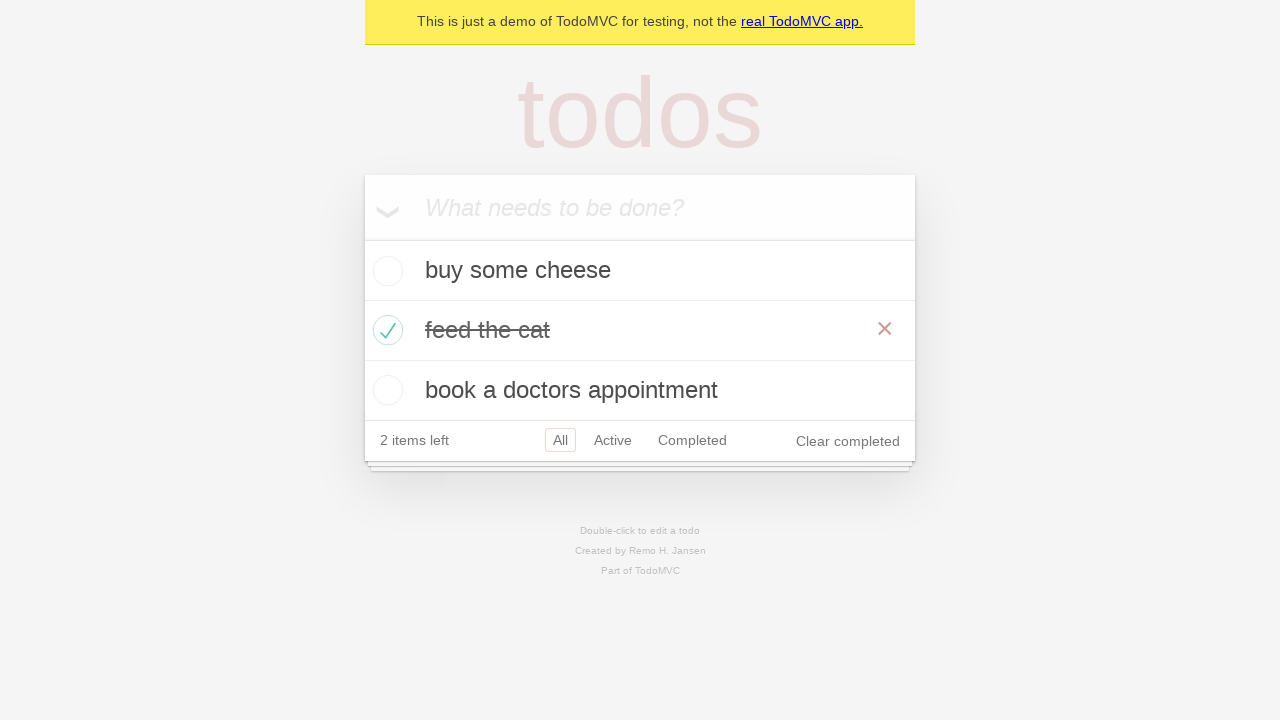

Clicked Active filter link to display only active items at (613, 440) on internal:role=link[name="Active"i]
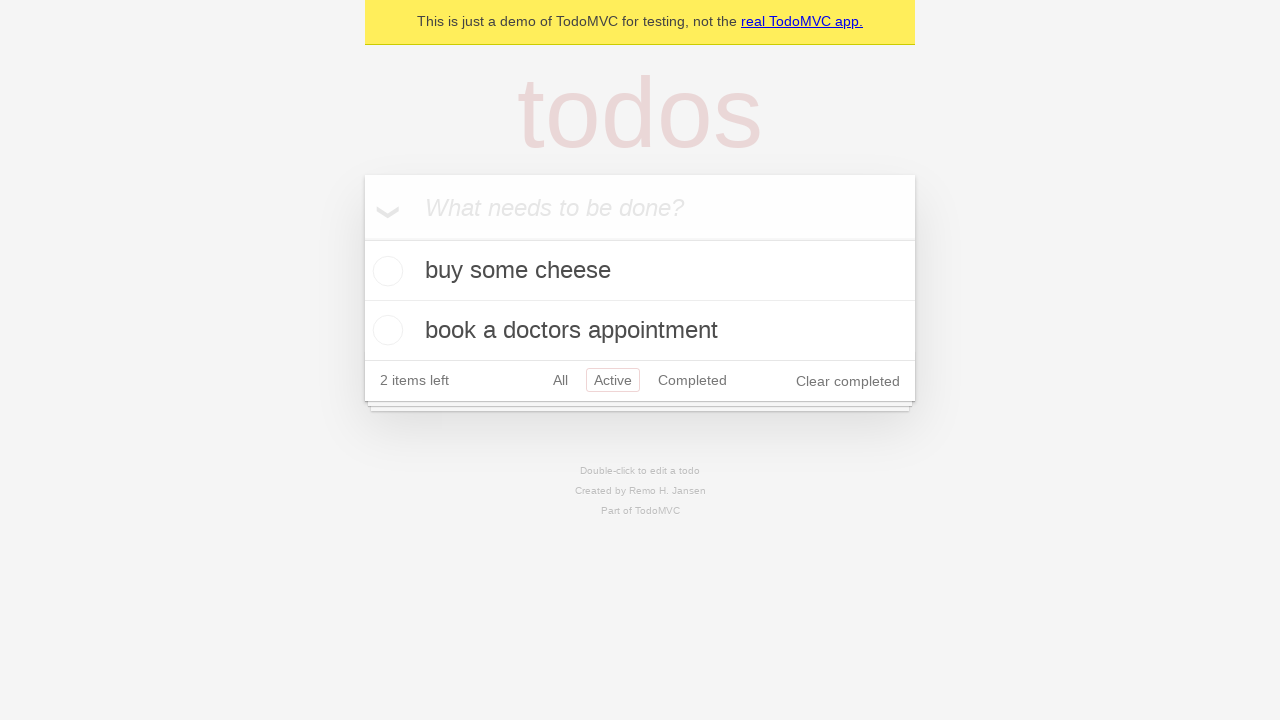

Filtered view loaded with 2 active items displayed
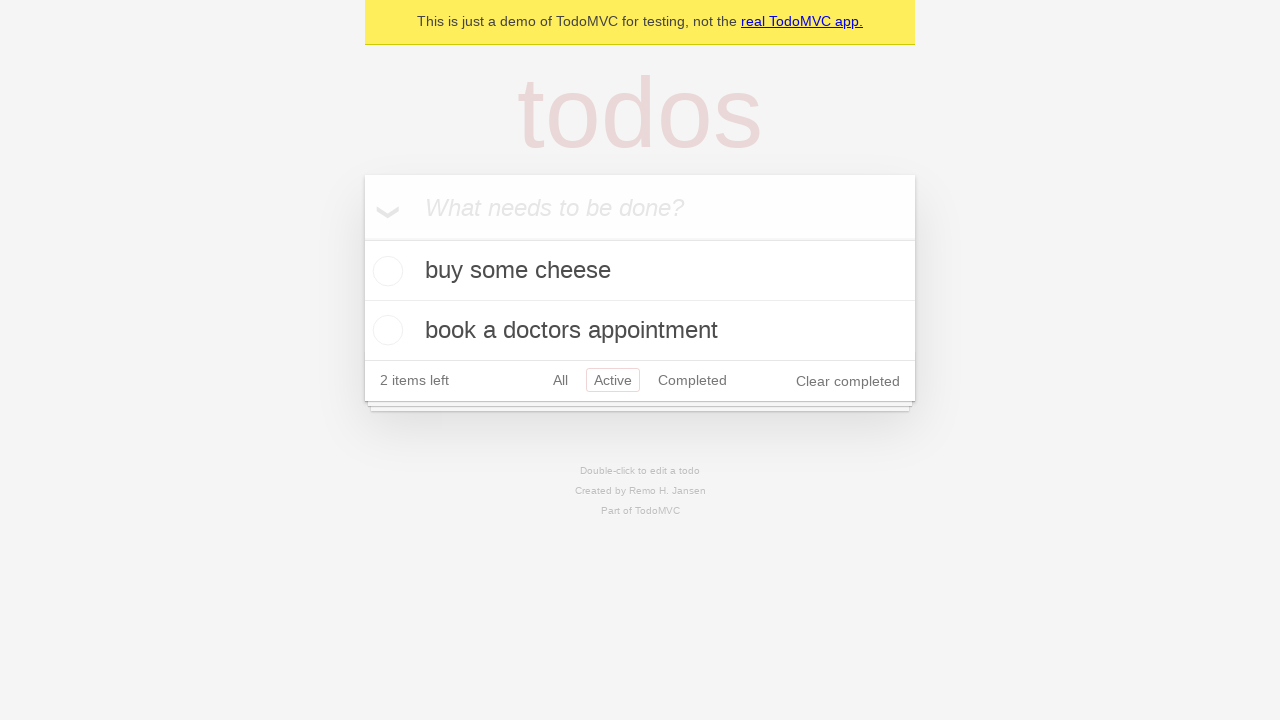

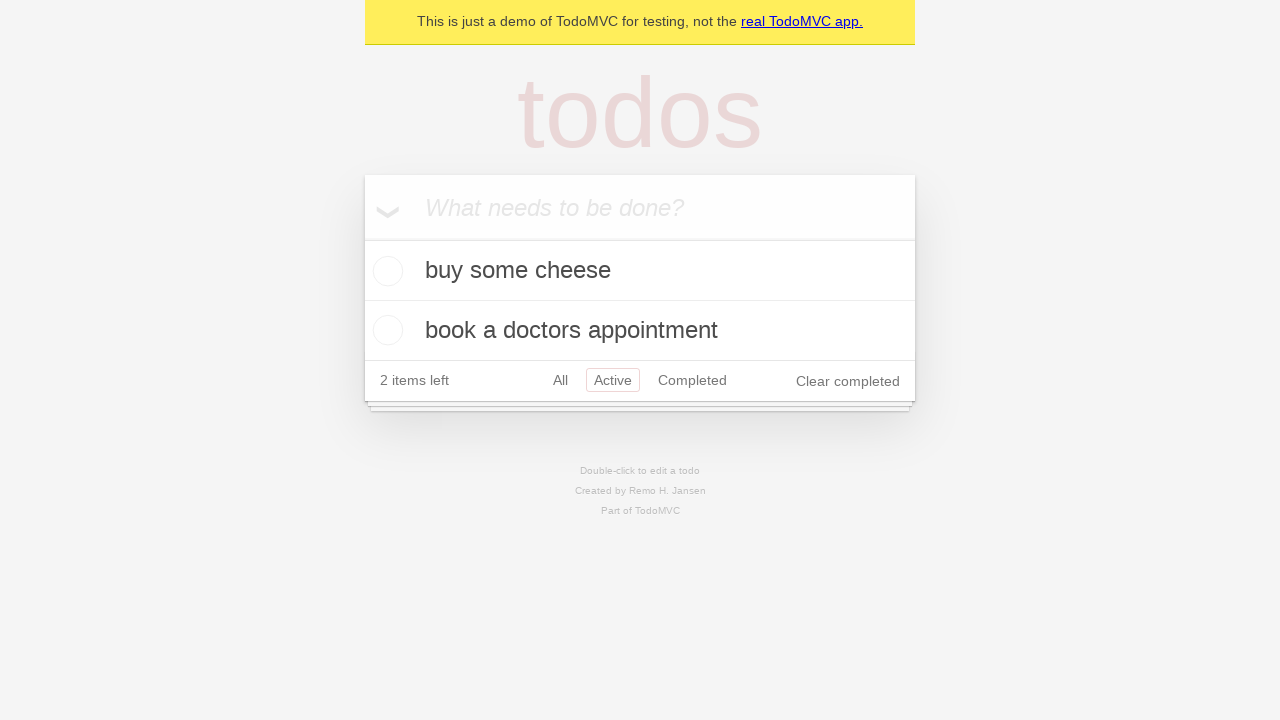